Tests scrolling functionality on the Selenium website by scrolling down the page in increments of 500 pixels using JavaScript execution.

Starting URL: https://www.selenium.dev/

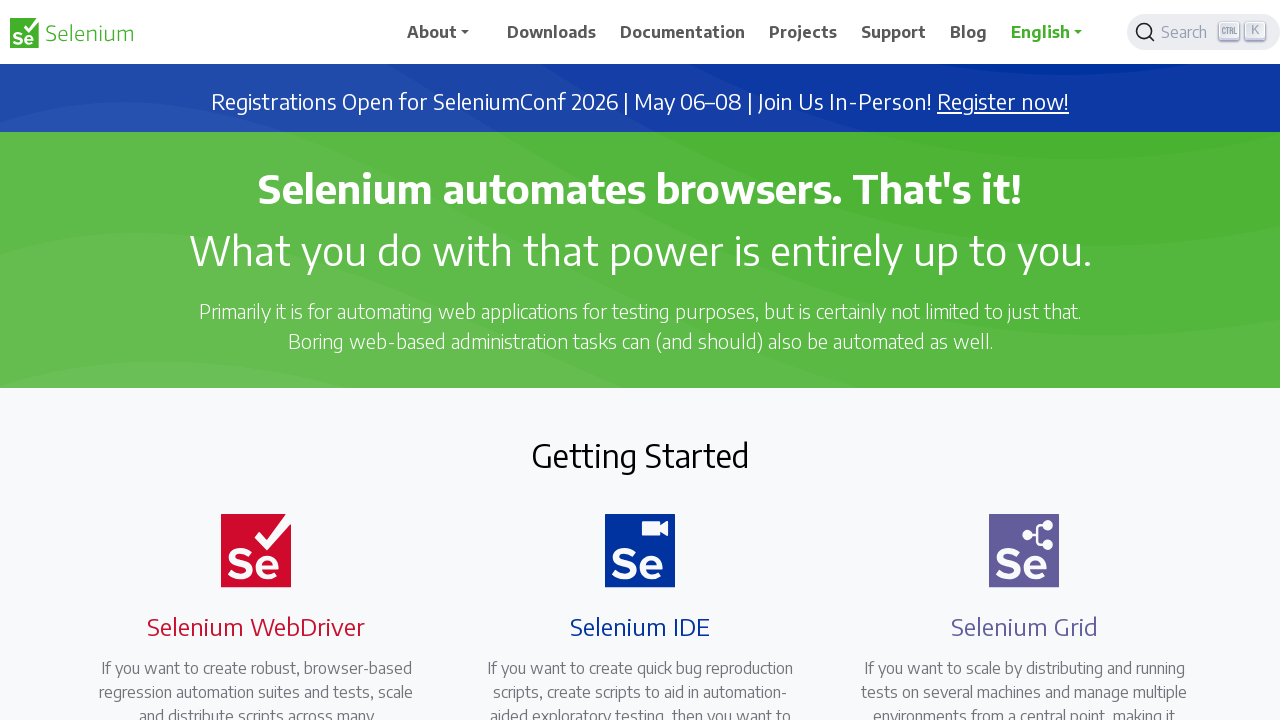

Scrolled down by 500 pixels using JavaScript
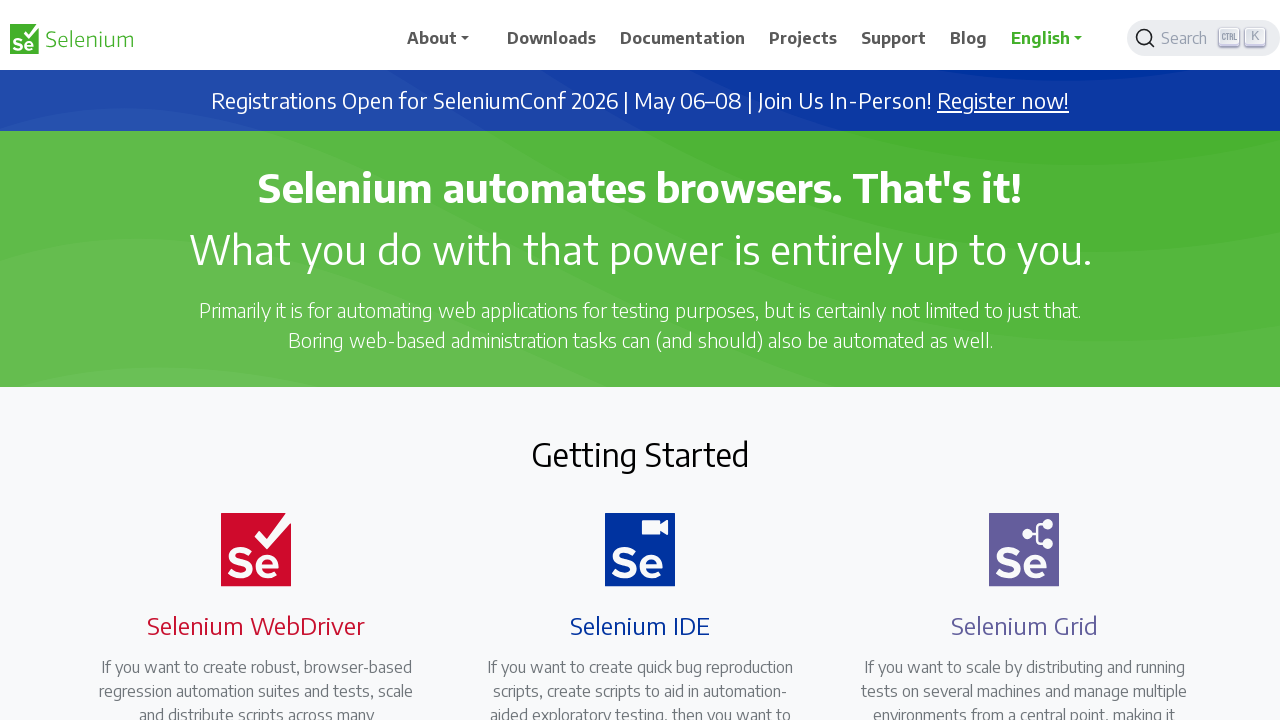

Waited 2 seconds for scroll to complete
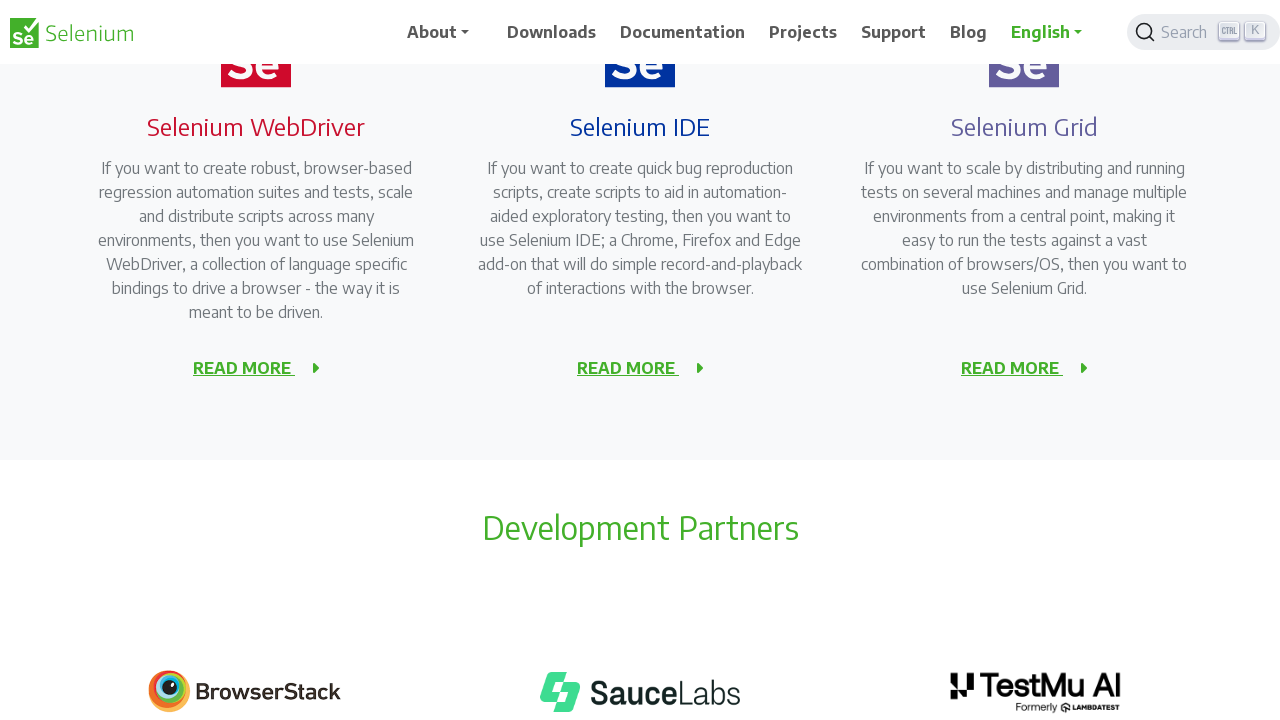

Scrolled down another 500 pixels using JavaScript
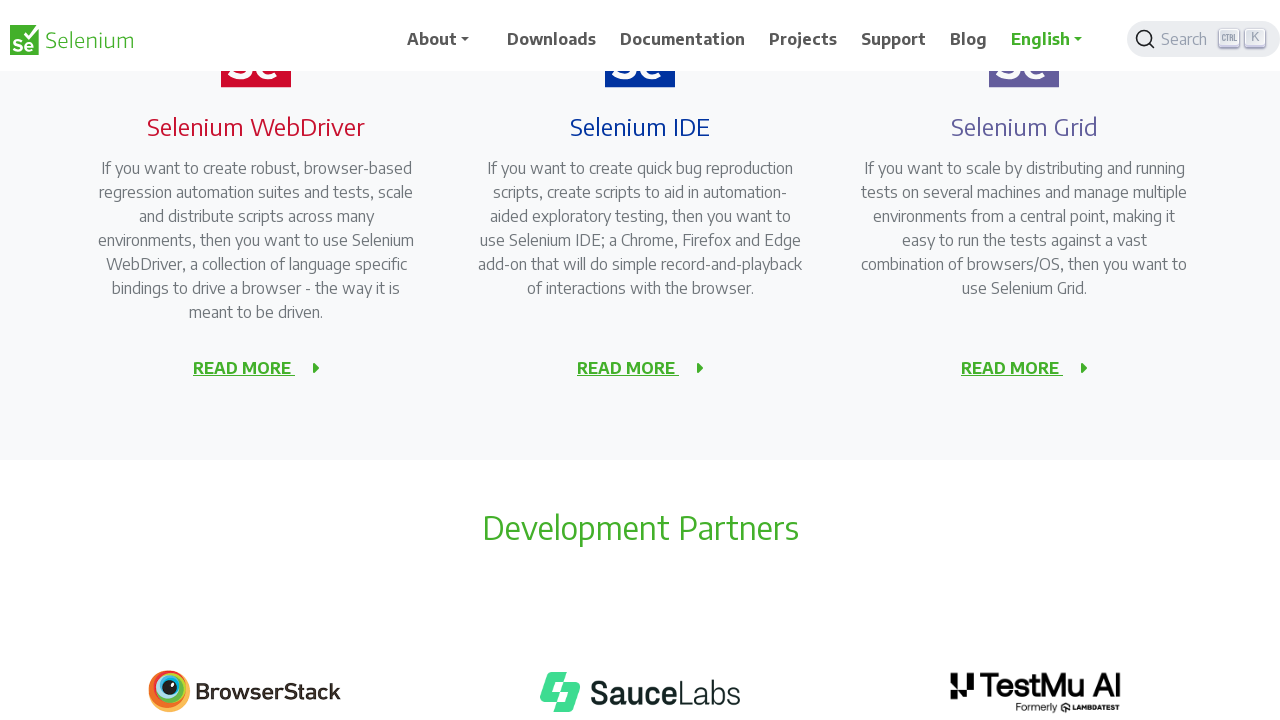

Waited 2 seconds for scroll to complete
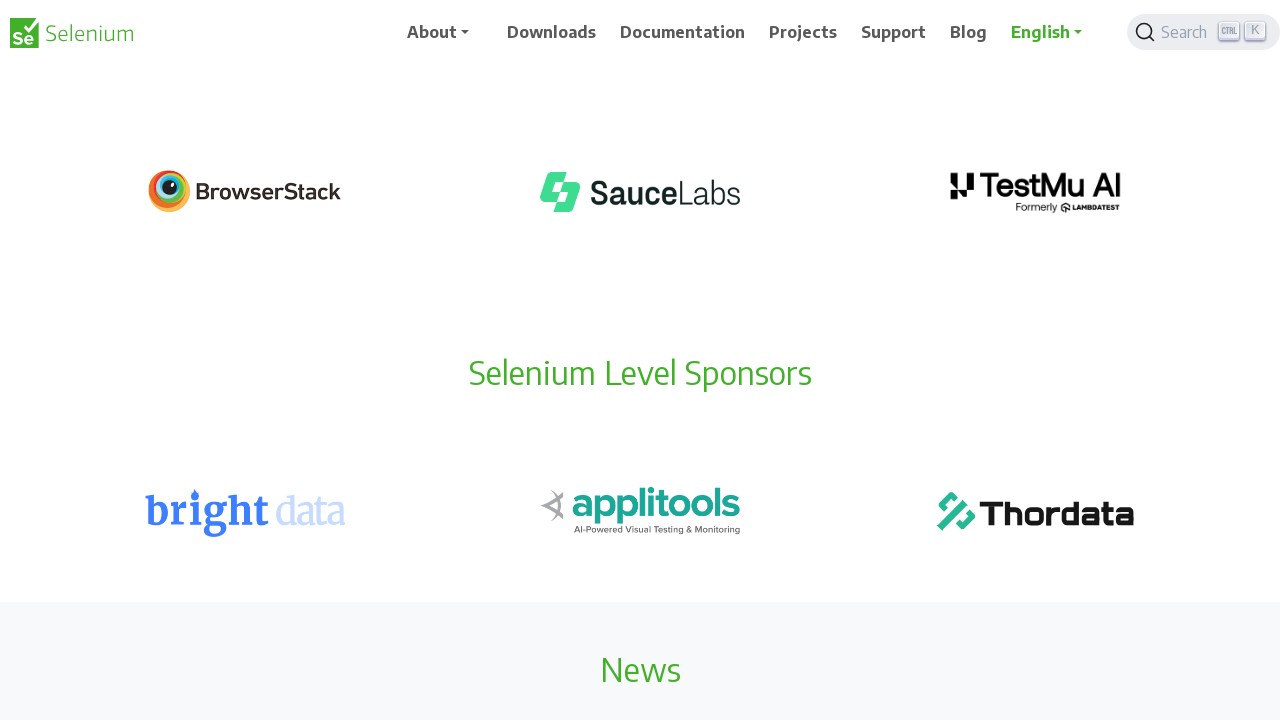

Scrolled down another 500 pixels using JavaScript
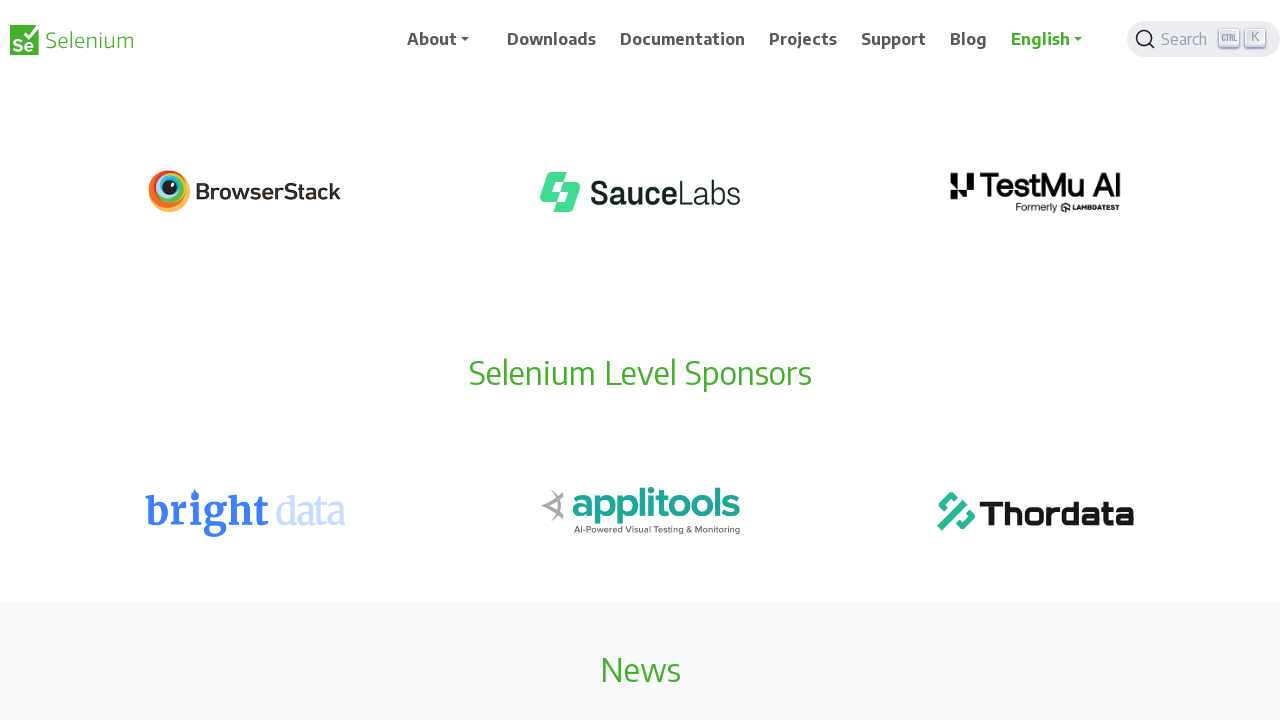

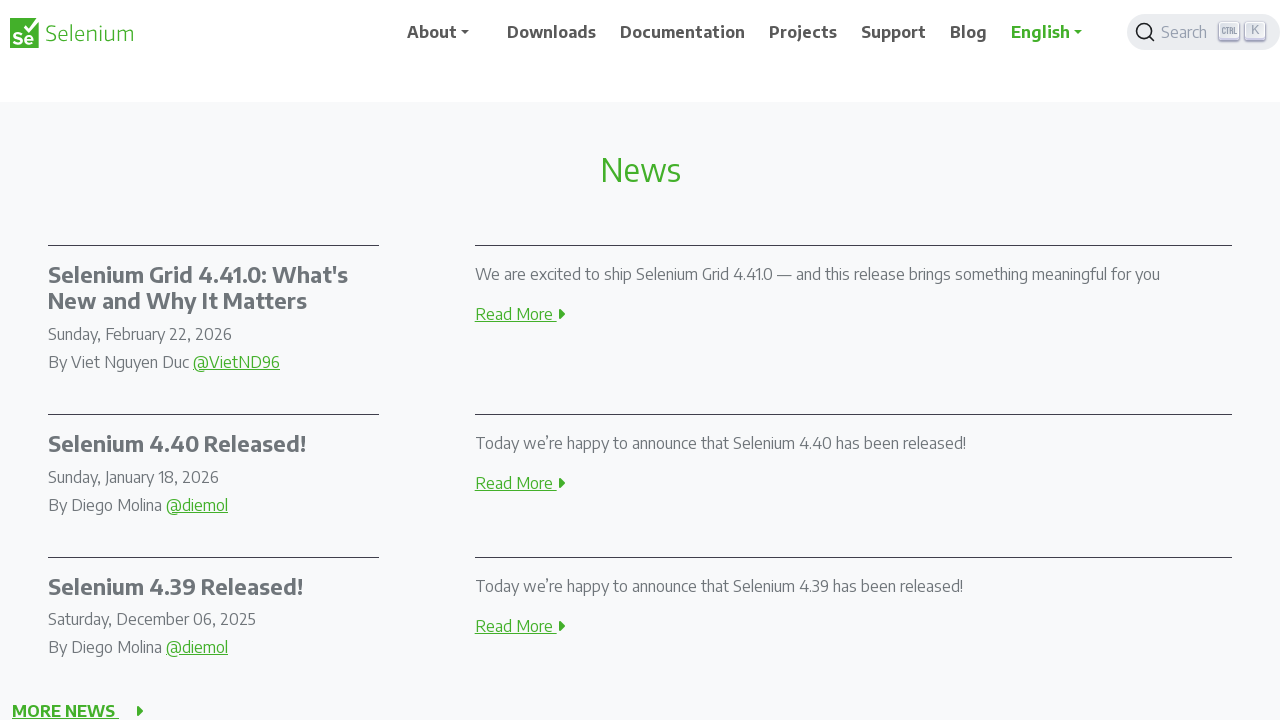